Tests checkbox functionality by navigating to the checkboxes page and toggling multiple checkbox states

Starting URL: https://the-internet.herokuapp.com/

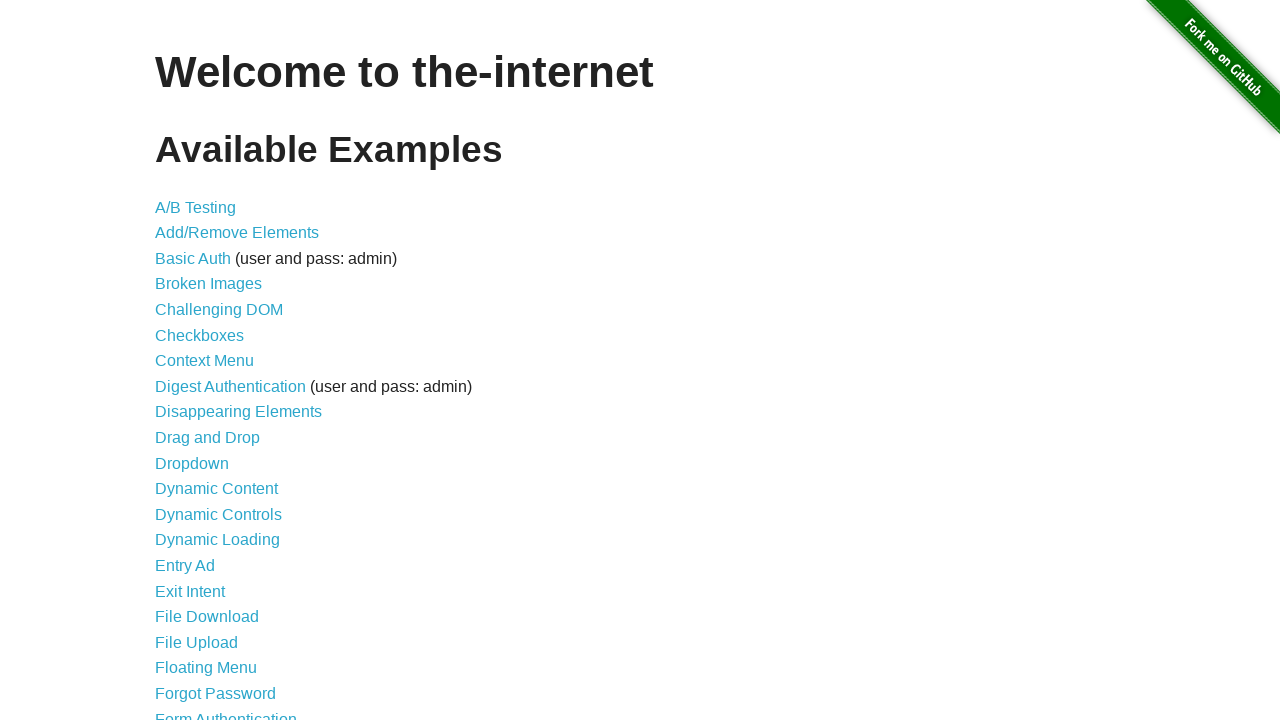

Clicked on the Checkboxes link to navigate to checkboxes page at (200, 335) on a[href='/checkboxes']
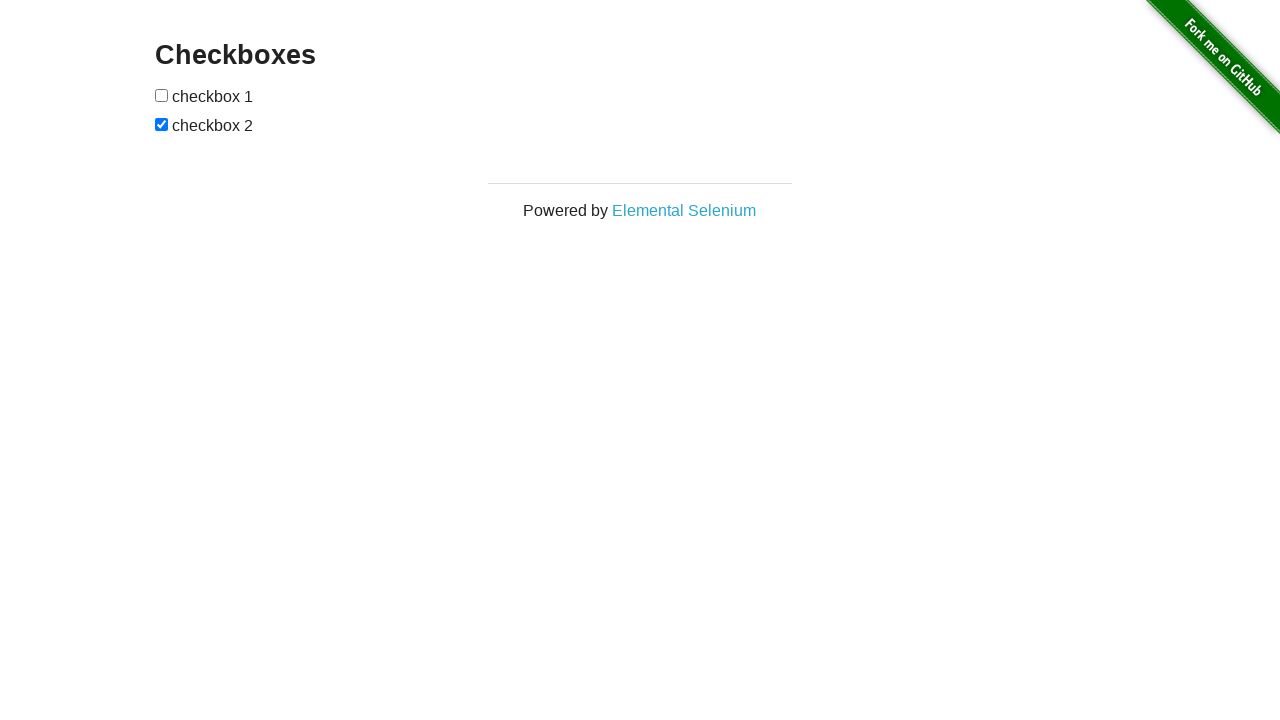

Toggled the first checkbox at (162, 95) on input[type='checkbox']:nth-of-type(1)
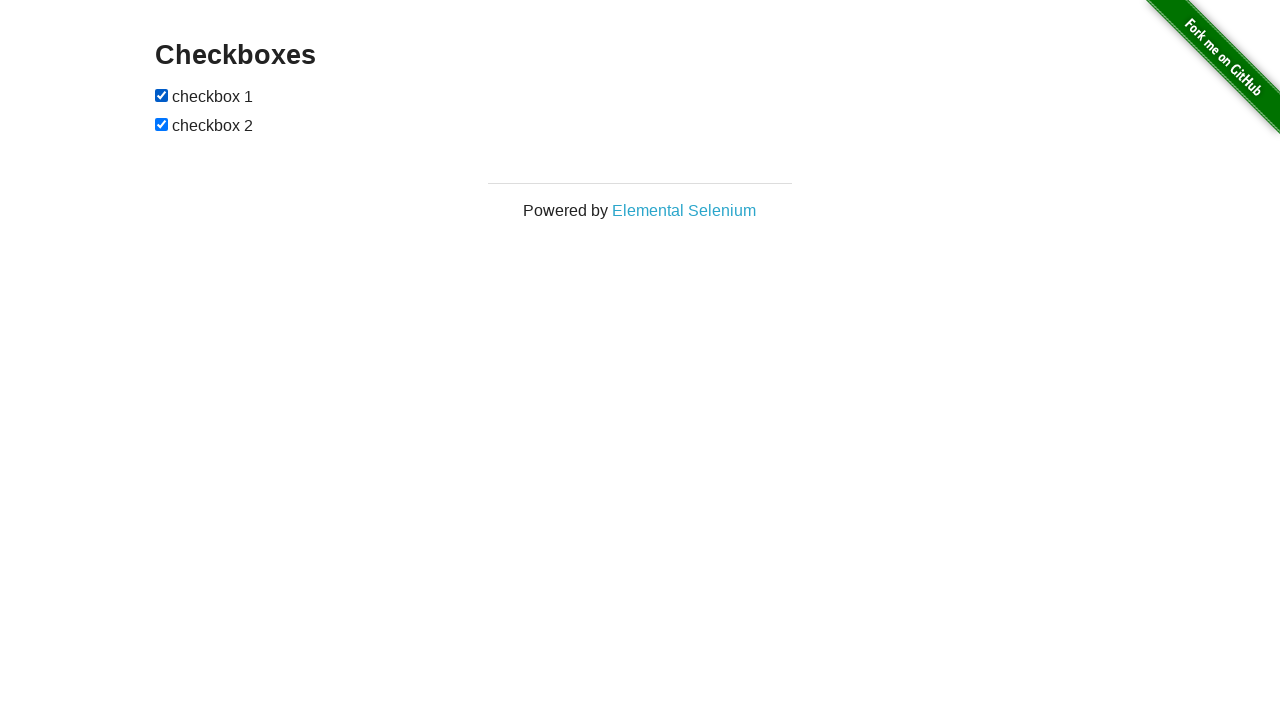

Toggled the second checkbox at (162, 124) on input[type='checkbox']:nth-of-type(2)
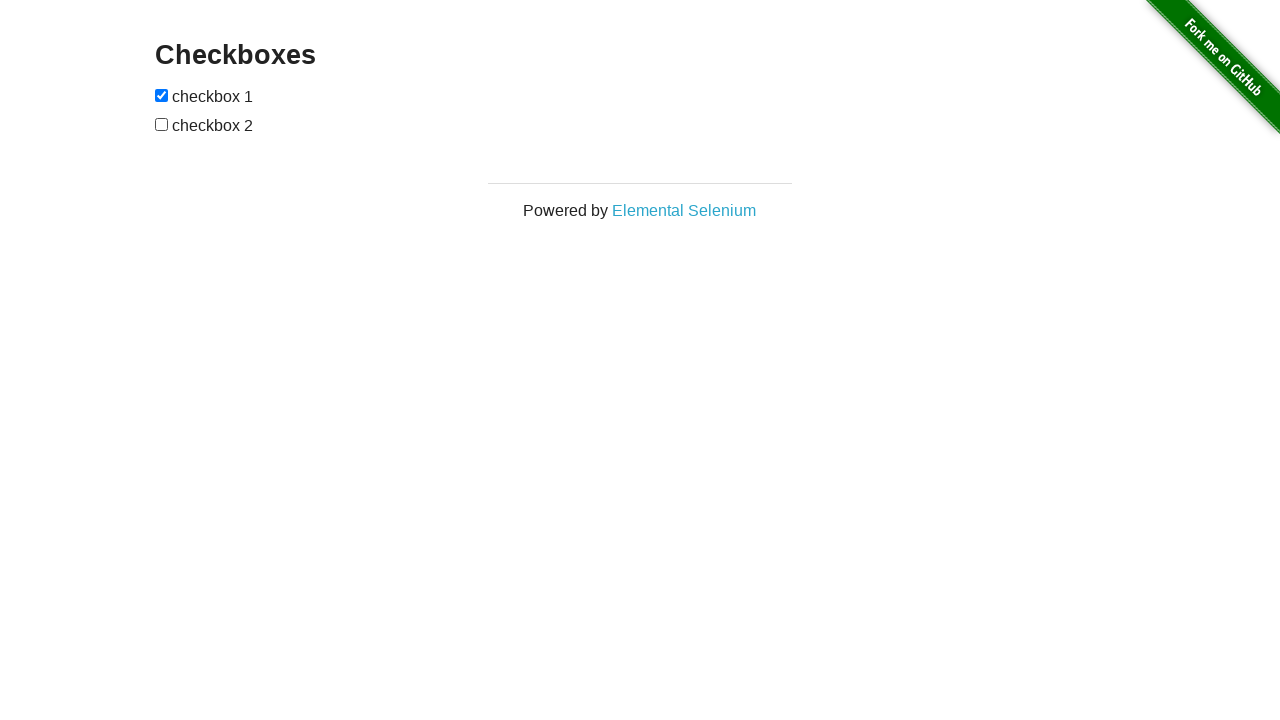

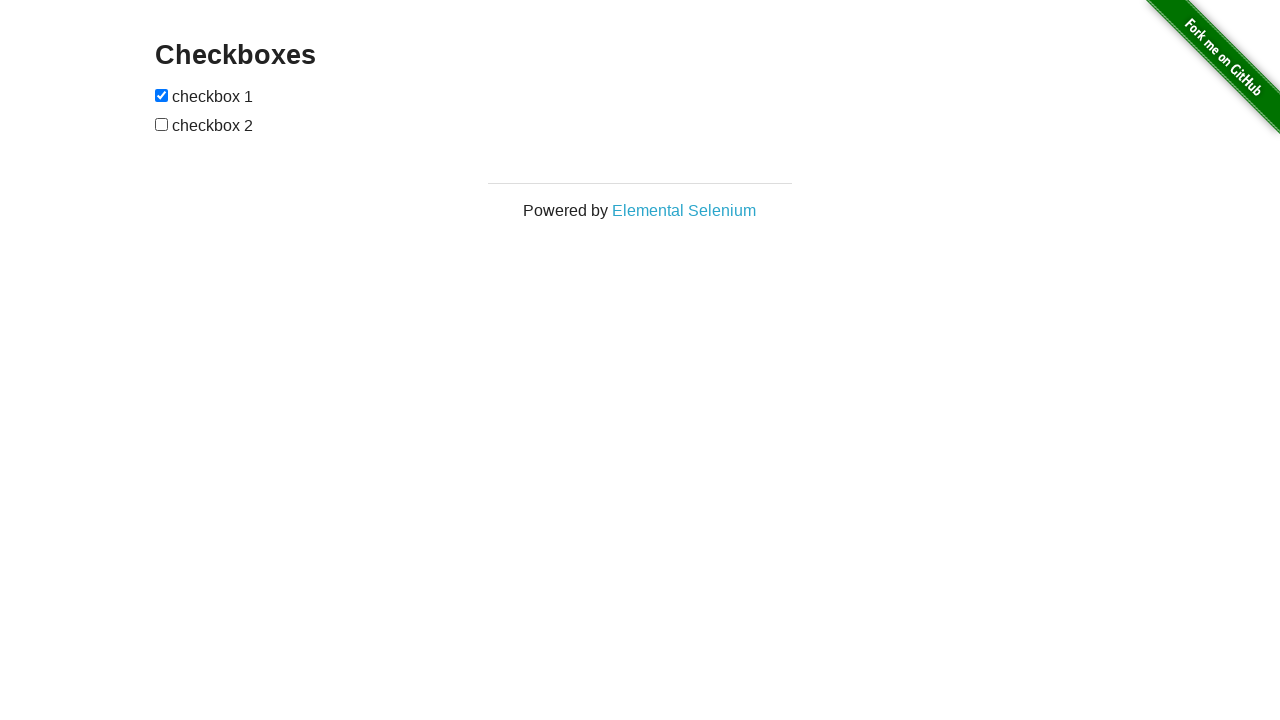